Double-clicks on a link containing 'CLICK ME' text

Starting URL: https://obstaclecourse.tricentis.com/Obstacles/72954

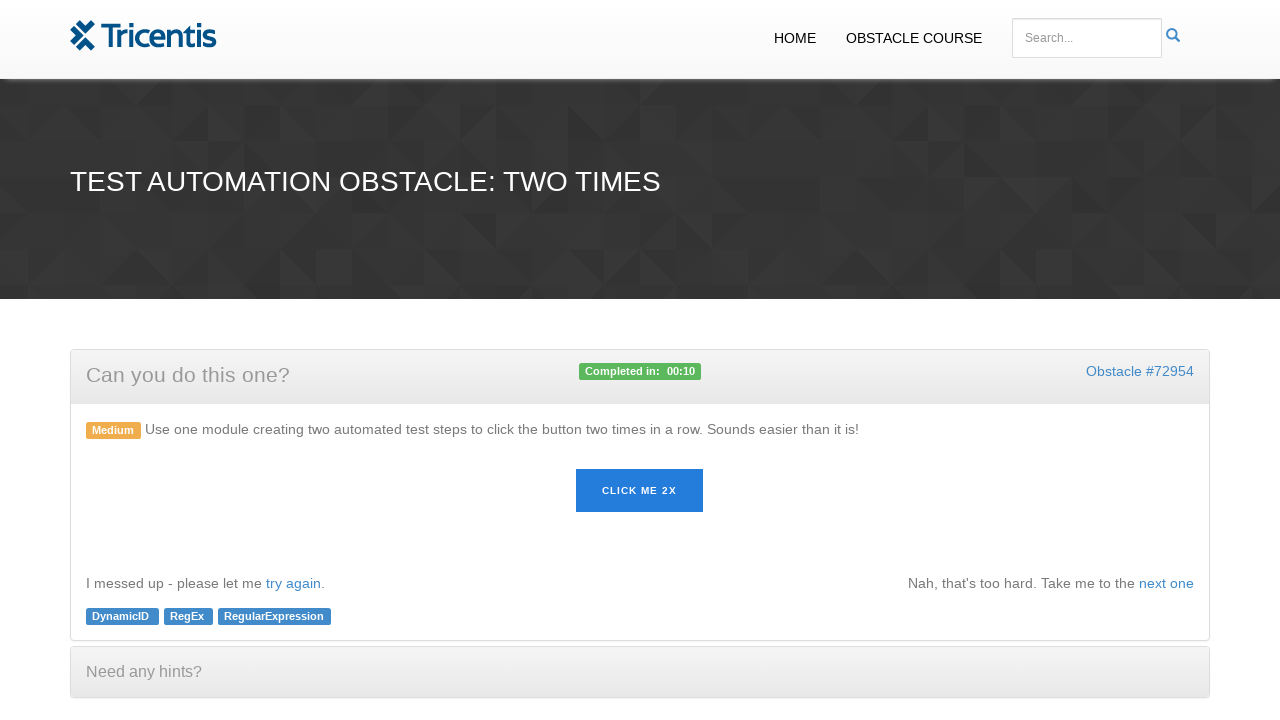

Navigated to test page
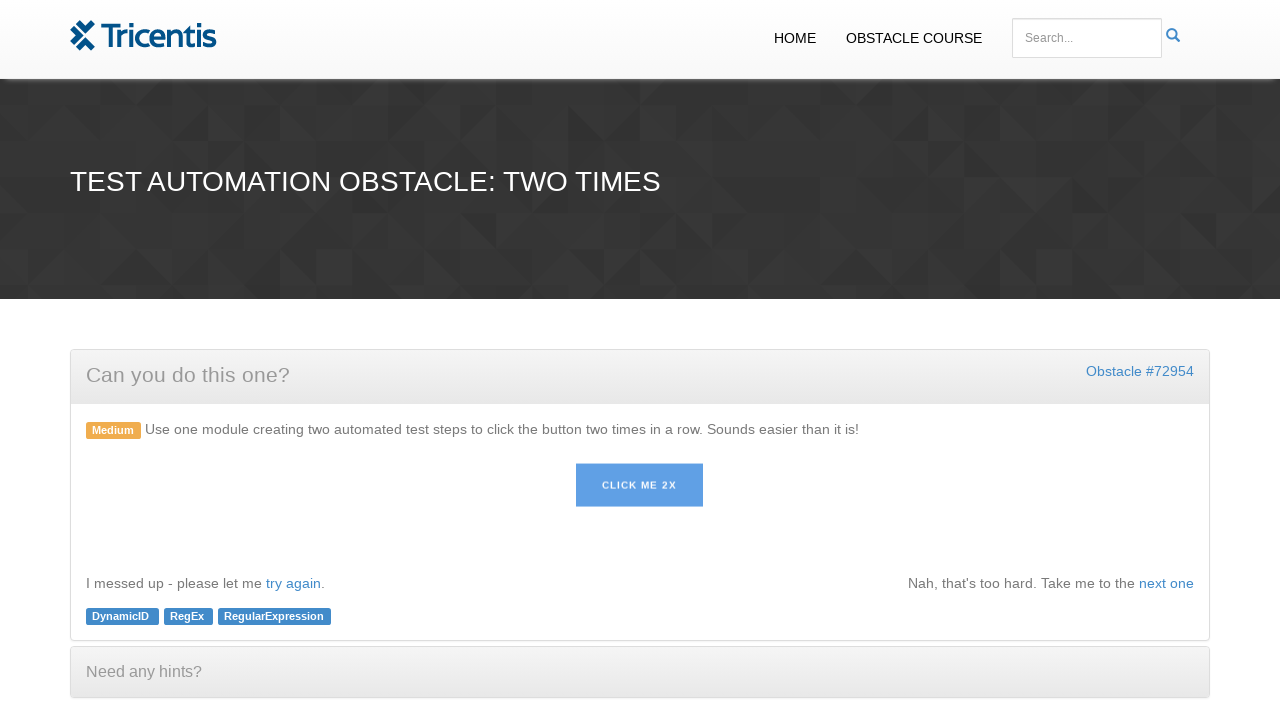

Double-clicked on link containing 'CLICK ME' text at (640, 491) on a:has-text('CLICK ME')
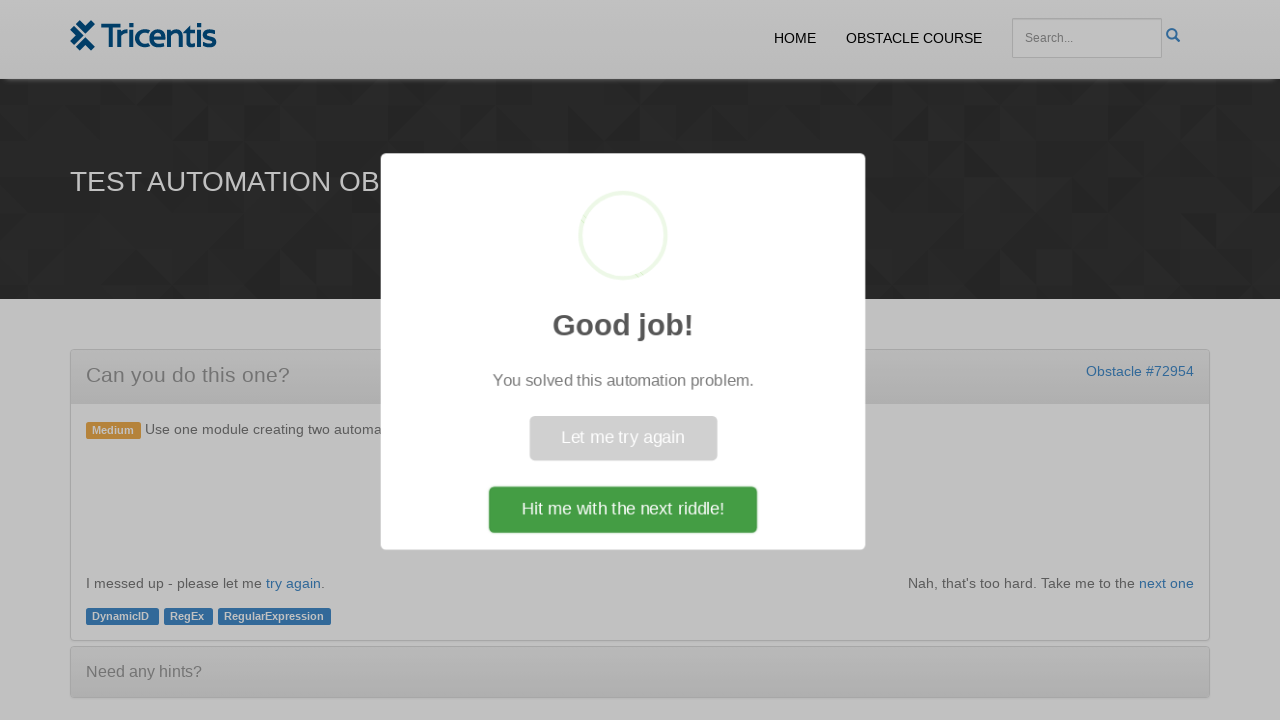

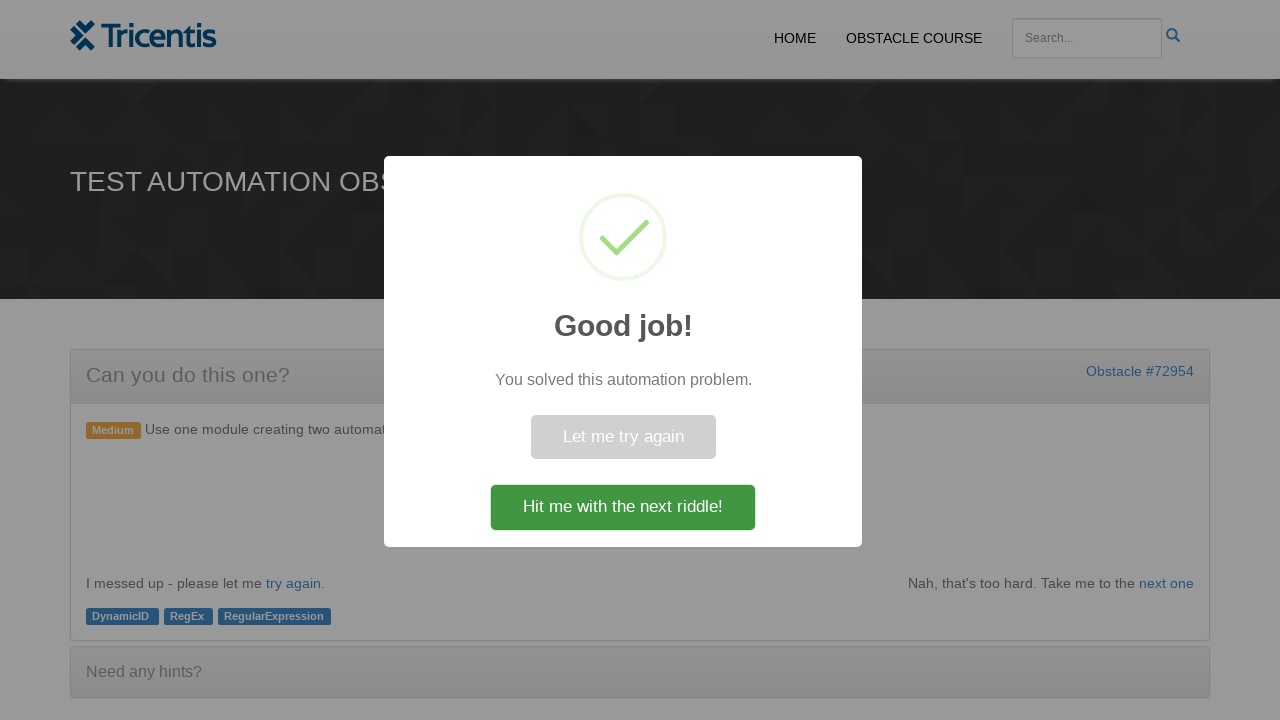